Navigates to the OpenCart demo site and verifies that images are present on the page by waiting for image elements to load.

Starting URL: https://naveenautomationlabs.com/opencart/

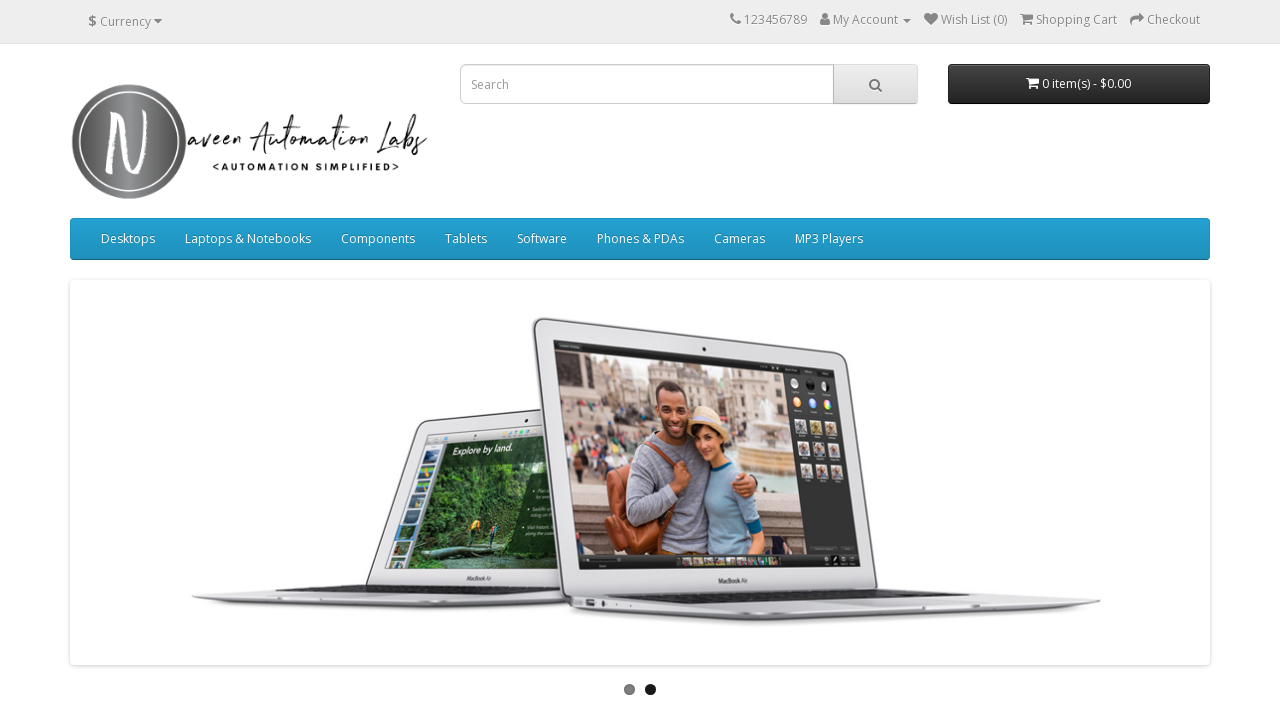

Navigated to OpenCart demo site
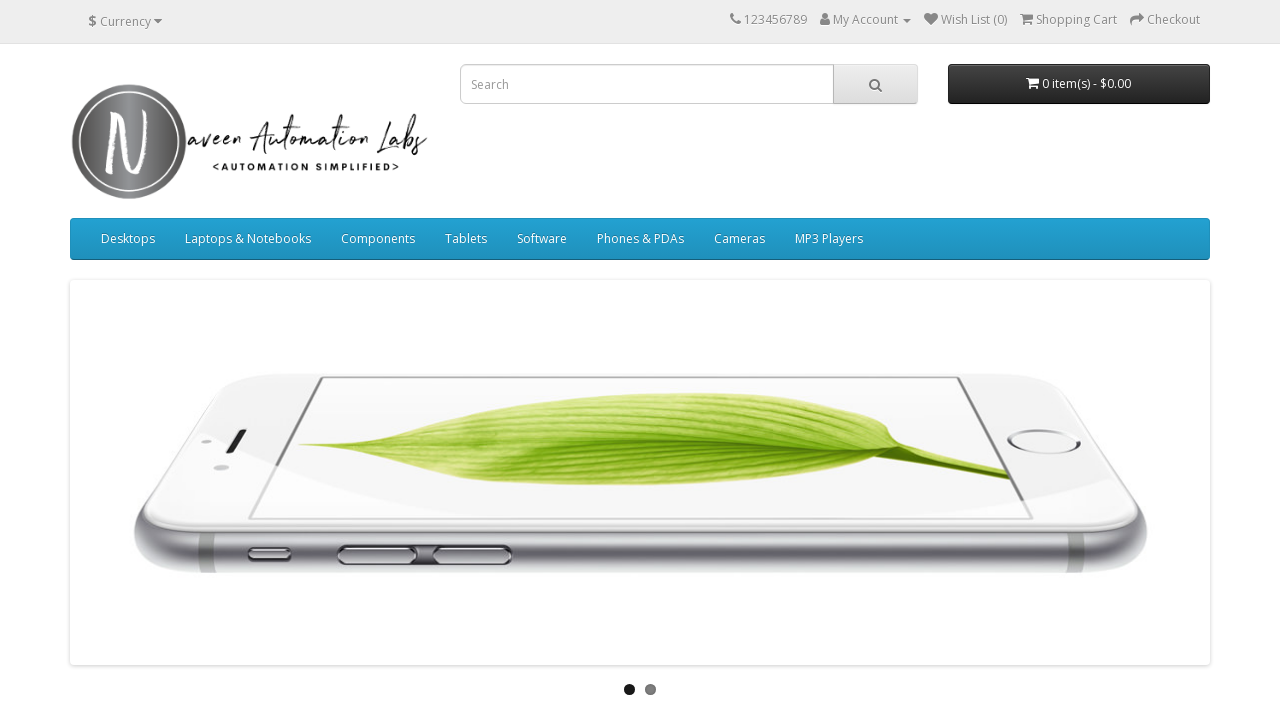

Waited for image elements to load on the page
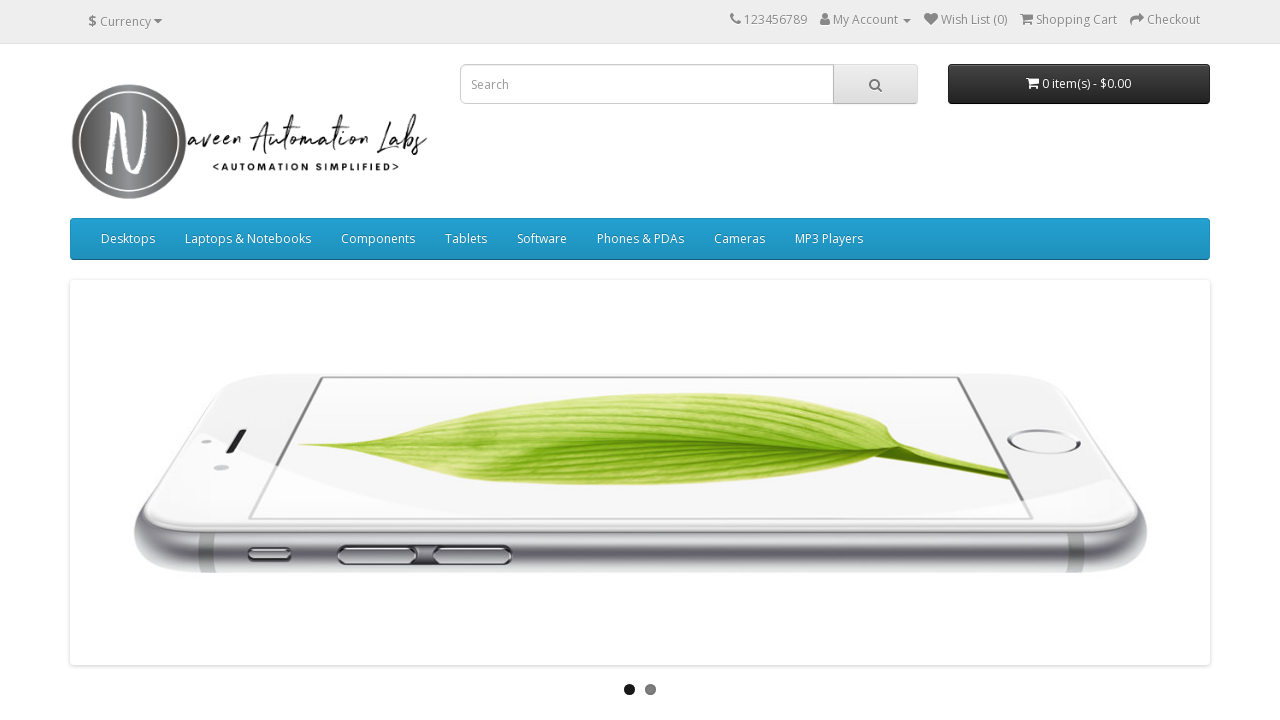

Located all image elements on the page
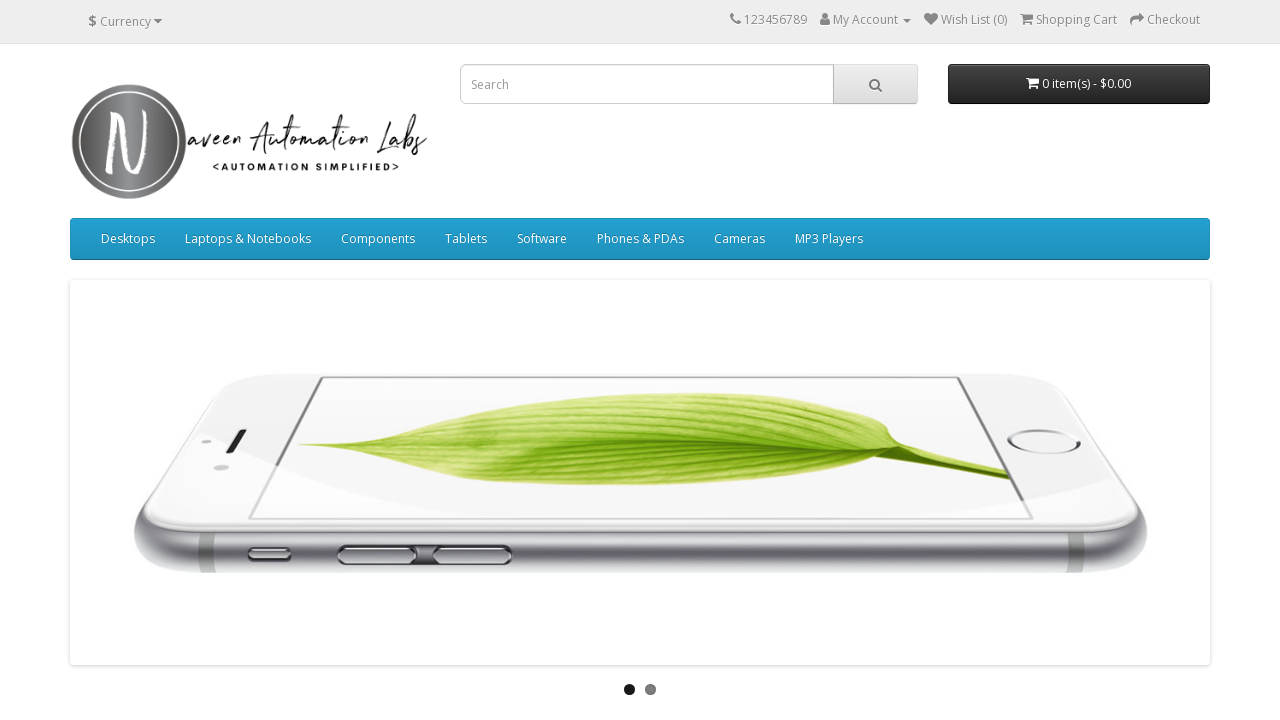

Verified that 30 images are present on the page
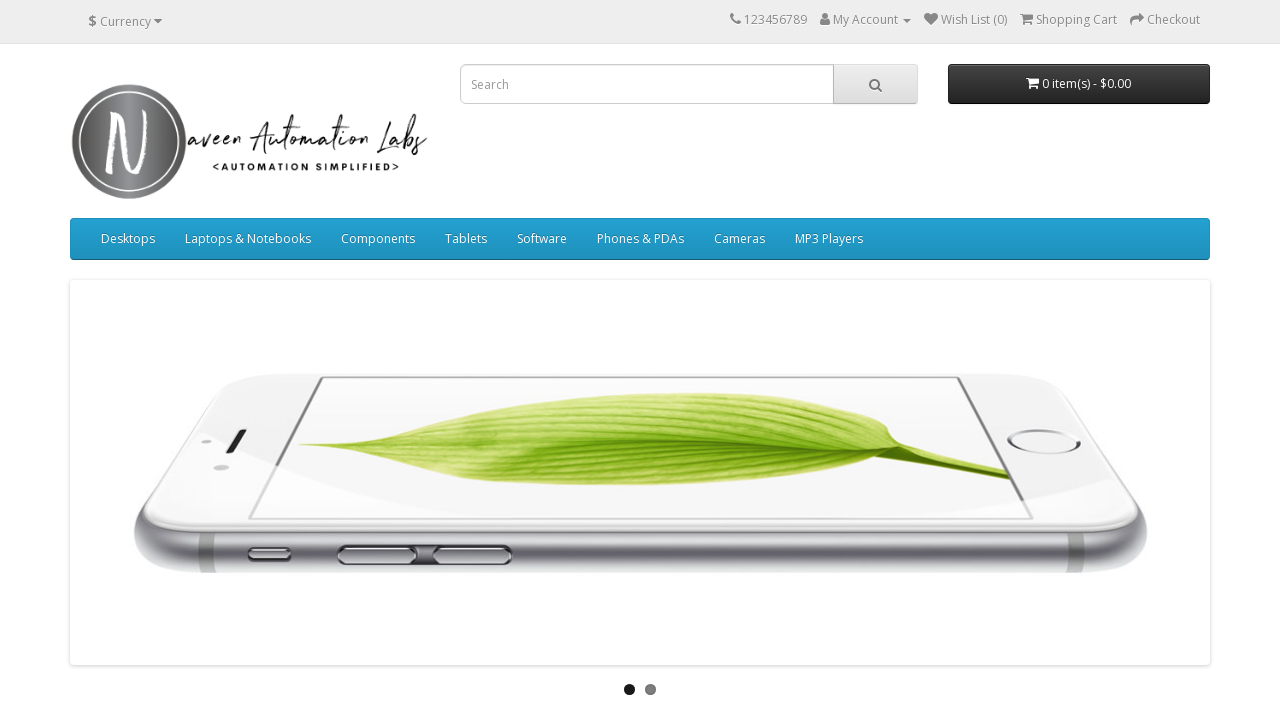

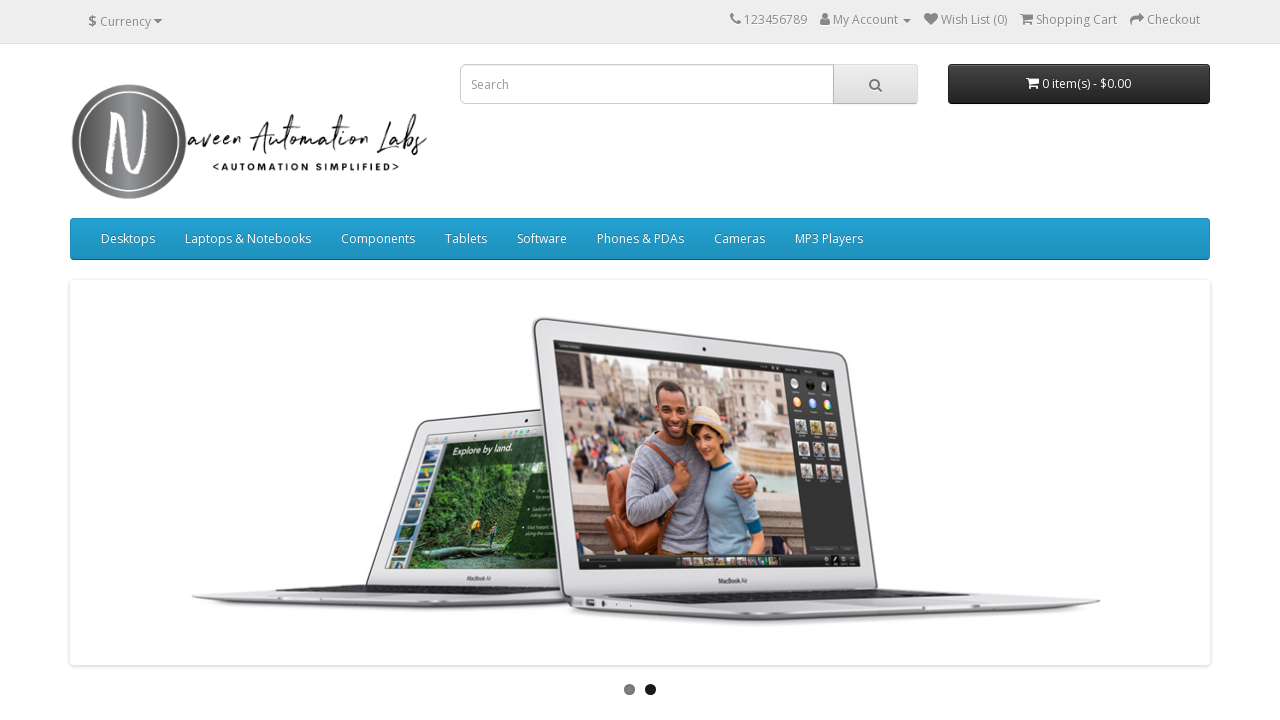